Navigates to HYR Tutorials website, hovers over the Selenium Practice menu item, and clicks on the Dropdowns option

Starting URL: https://www.hyrtutorials.com/

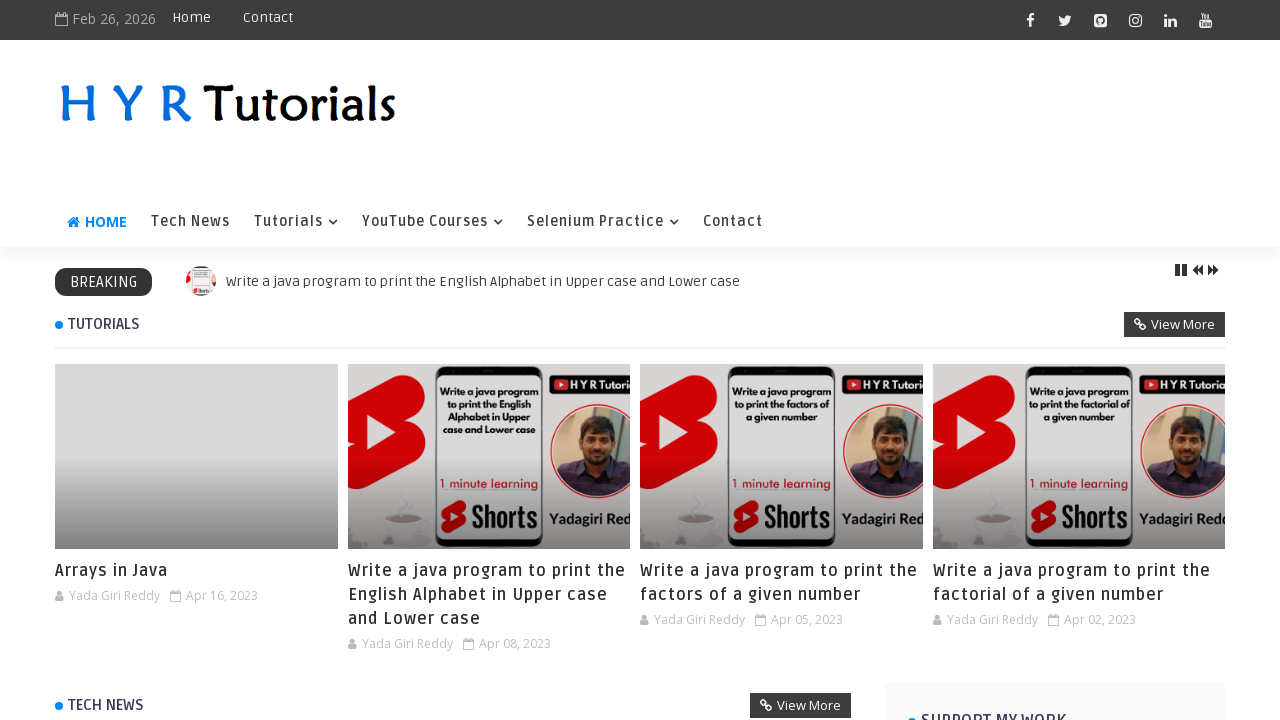

Navigated to HYR Tutorials website
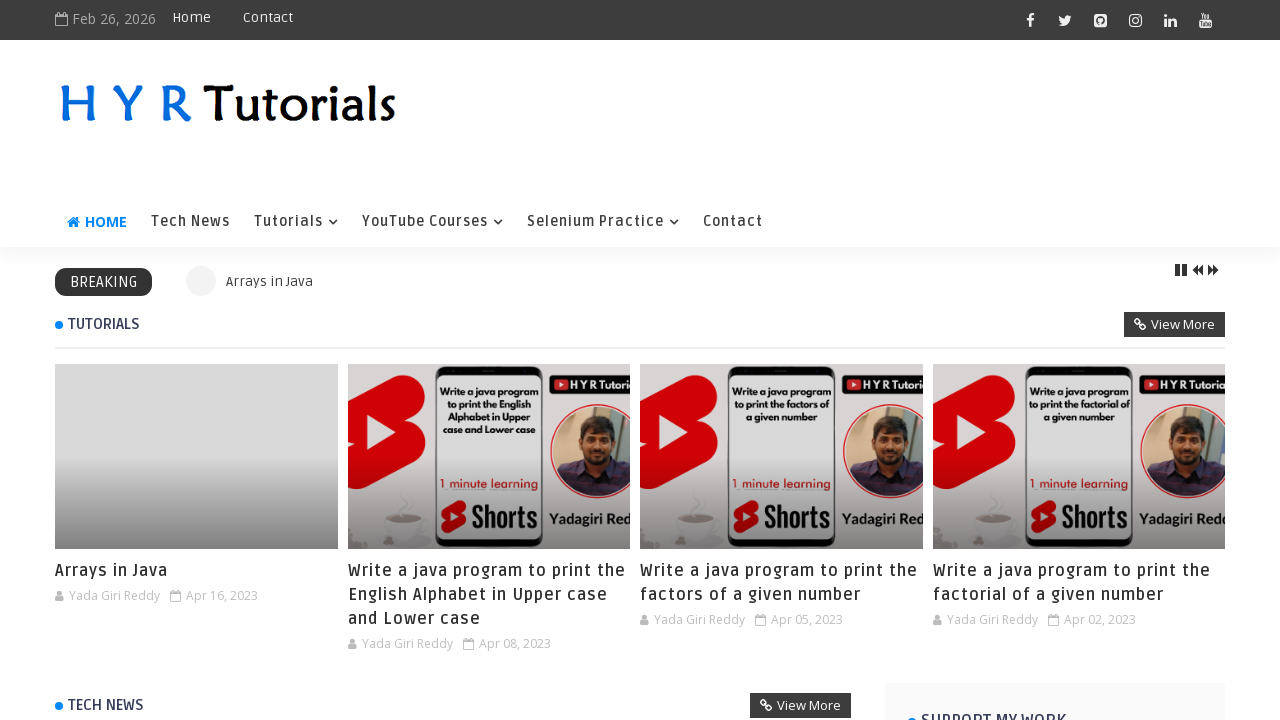

Located Selenium Practice menu item
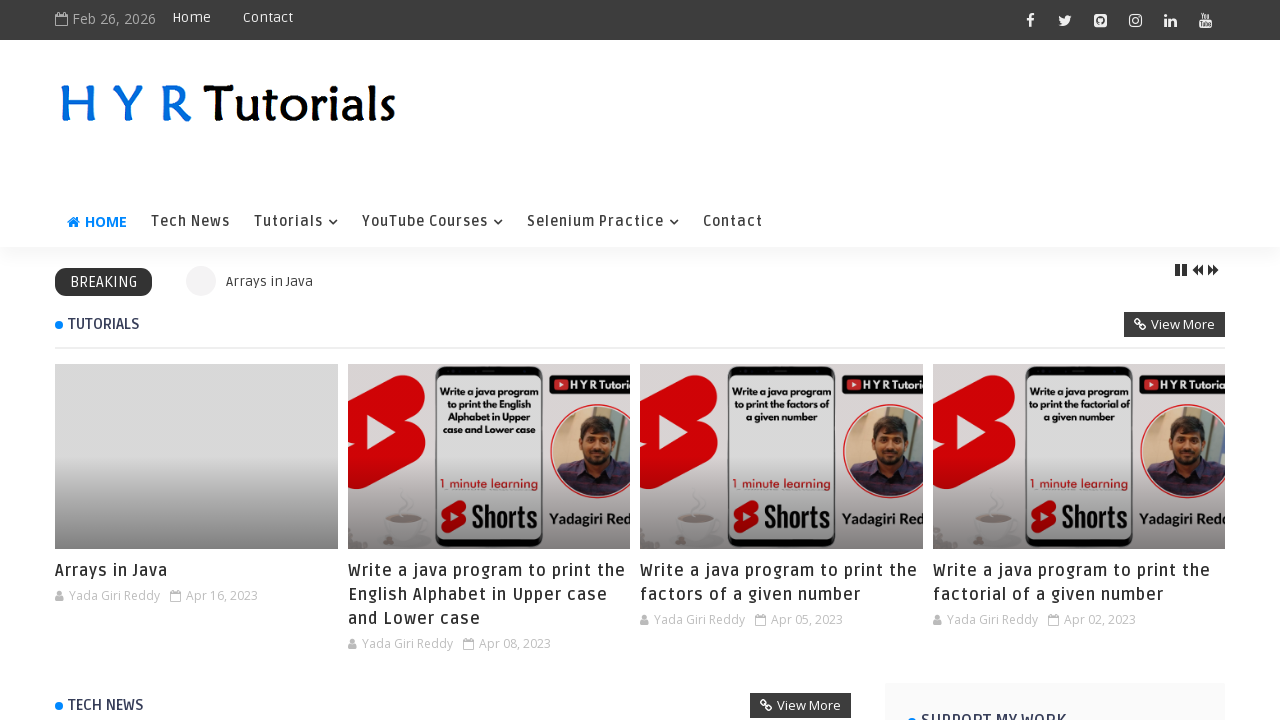

Hovered over Selenium Practice menu item at (603, 222) on xpath=//a[text()='Selenium Practice']
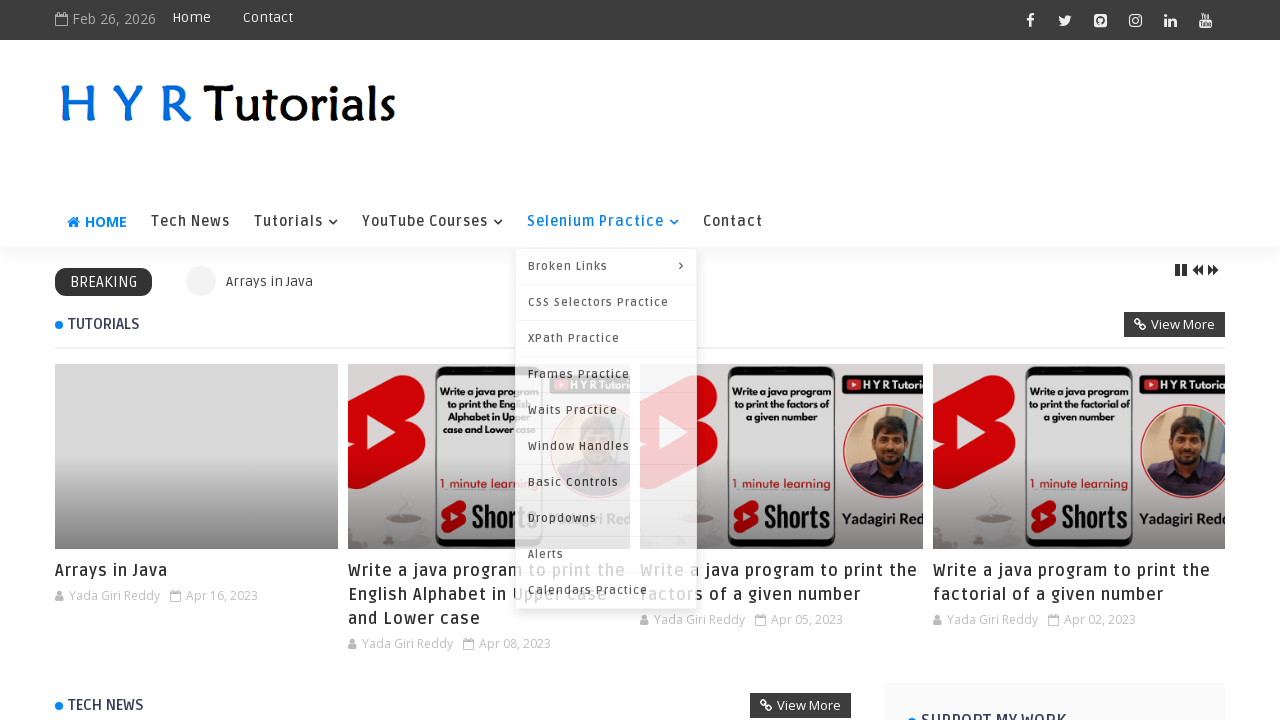

Clicked on Selenium Practice menu item at (603, 222) on xpath=//a[text()='Selenium Practice']
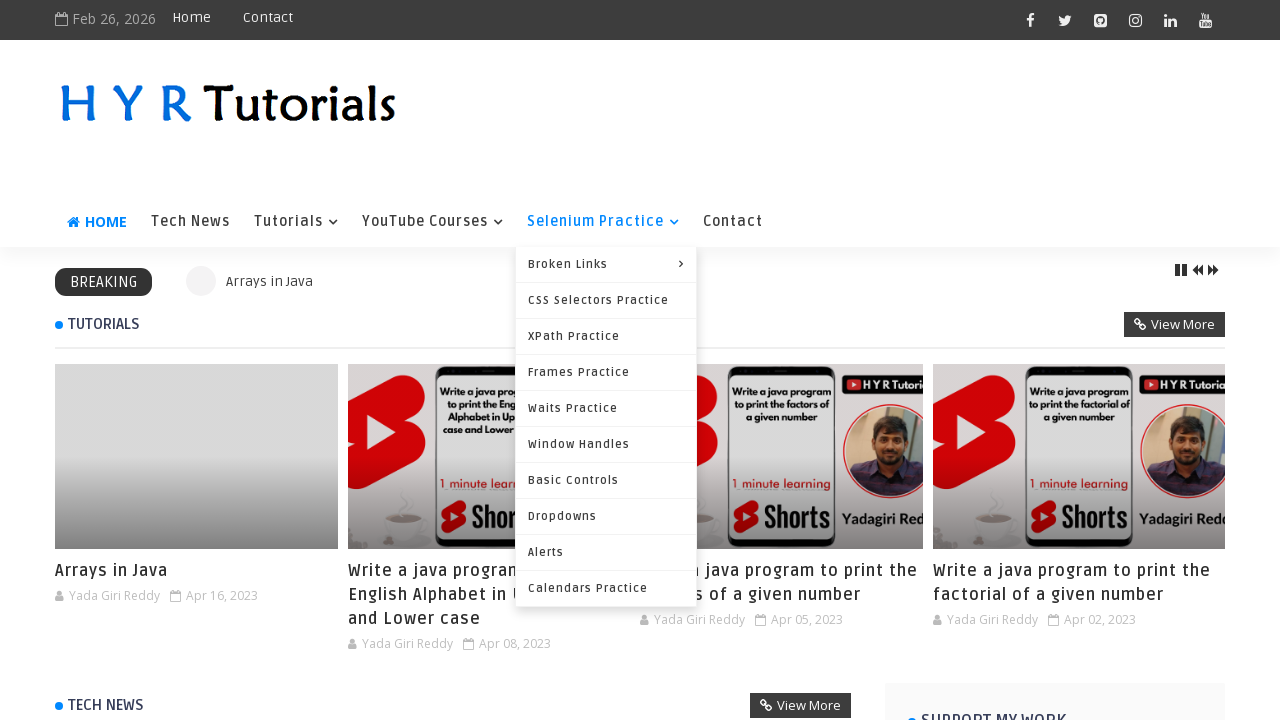

Located Dropdowns link
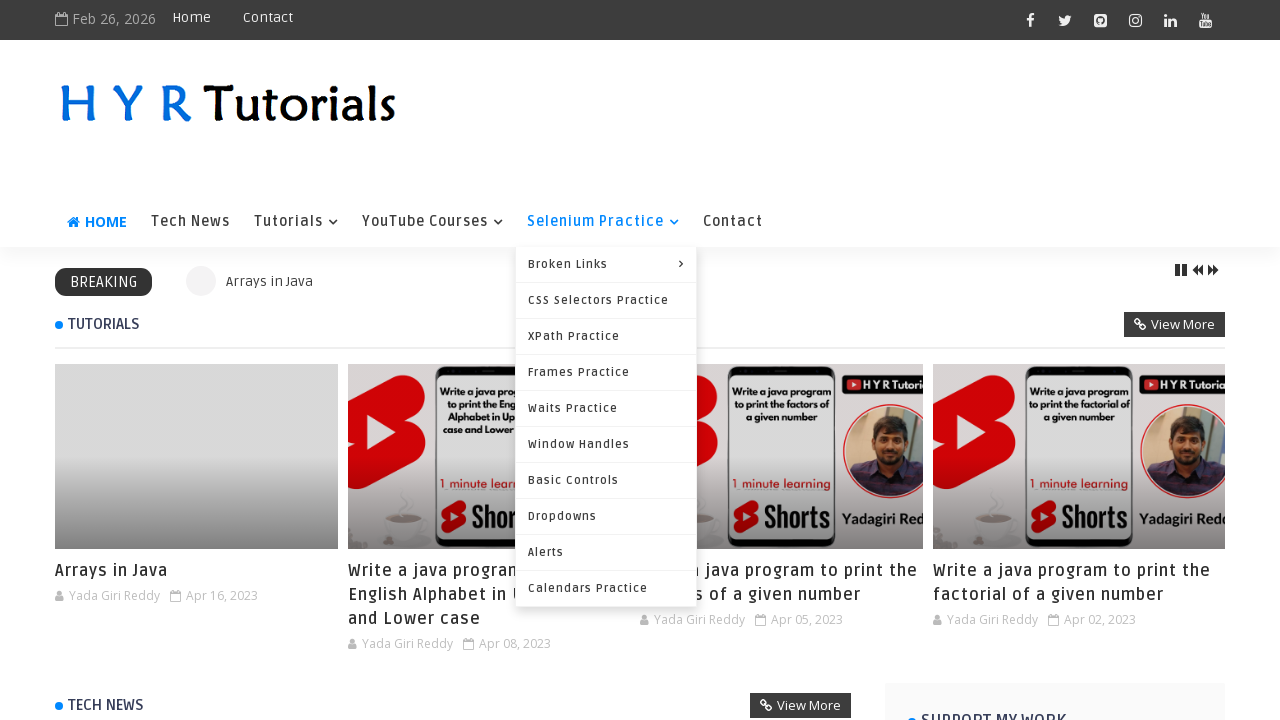

Hovered over Dropdowns link at (606, 516) on xpath=//a[text()='Dropdowns']
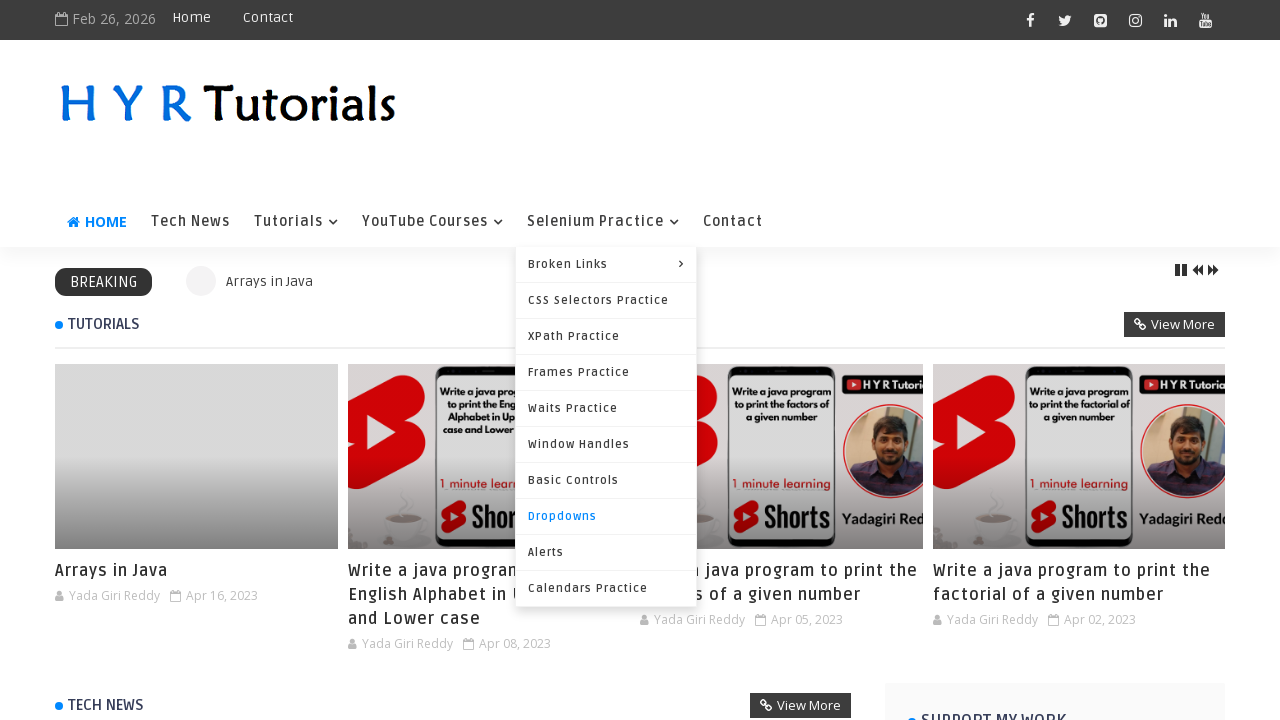

Clicked on Dropdowns option at (606, 516) on xpath=//a[text()='Dropdowns']
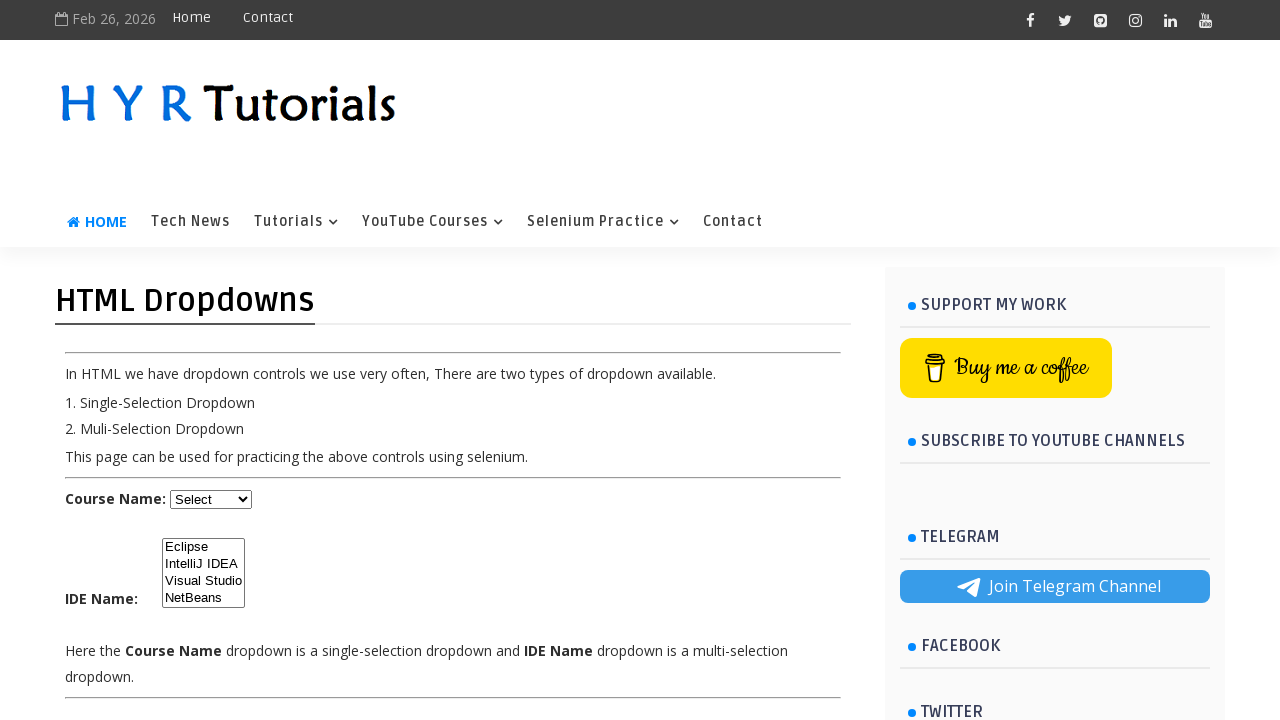

Dropdown page loaded successfully
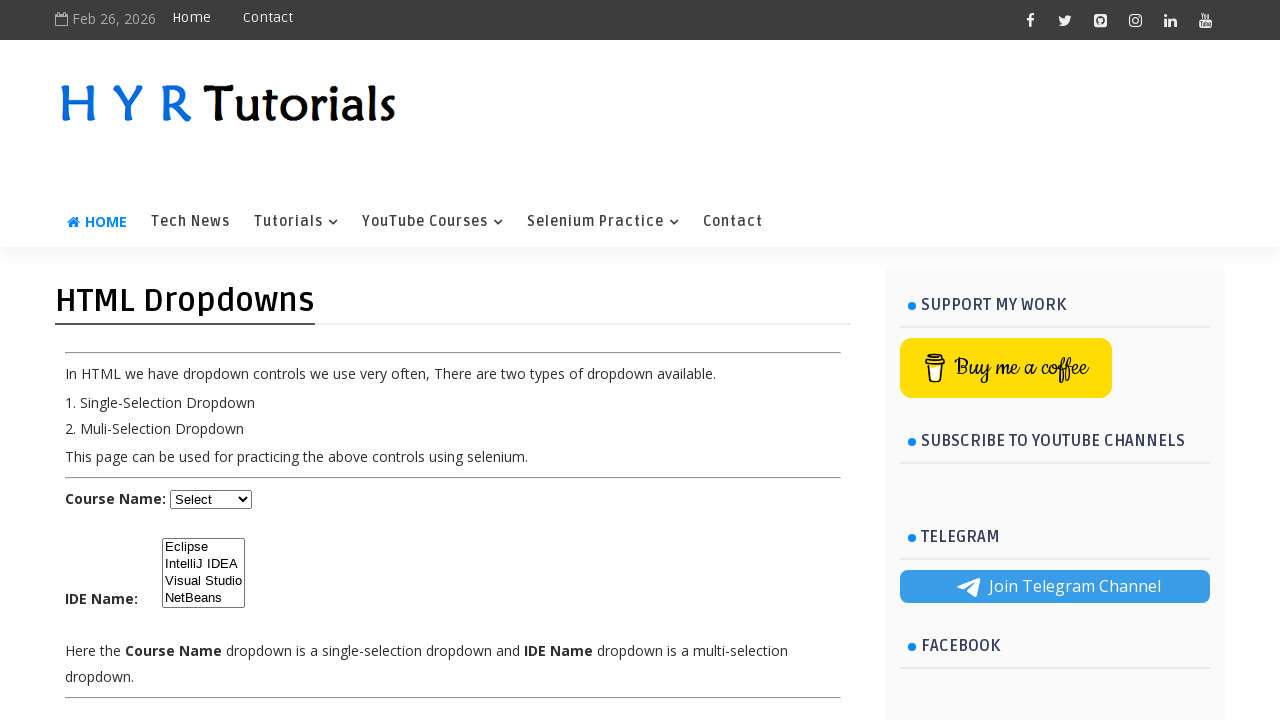

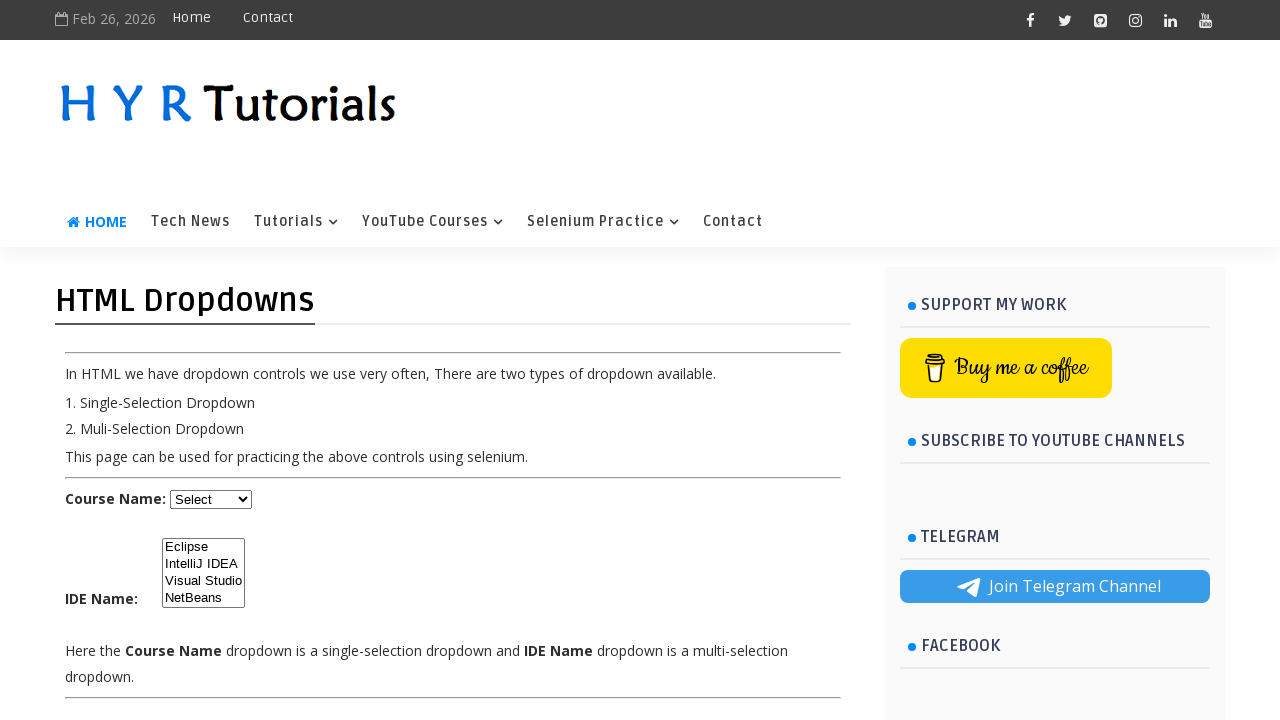